Tests handling elements that are removed and re-added to the DOM dynamically

Starting URL: http://the-internet.herokuapp.com/dynamic_controls

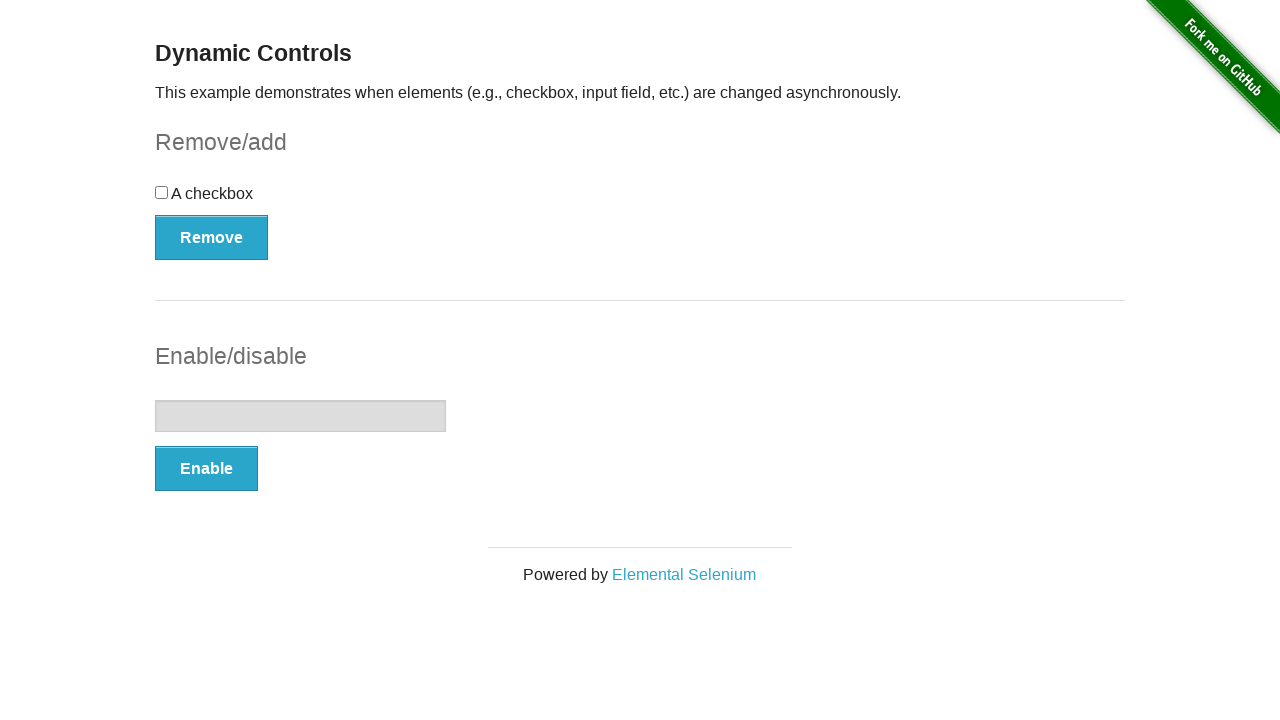

Clicked Remove button to remove checkbox from DOM at (212, 237) on xpath=//button[contains(text(), 'Remove')]
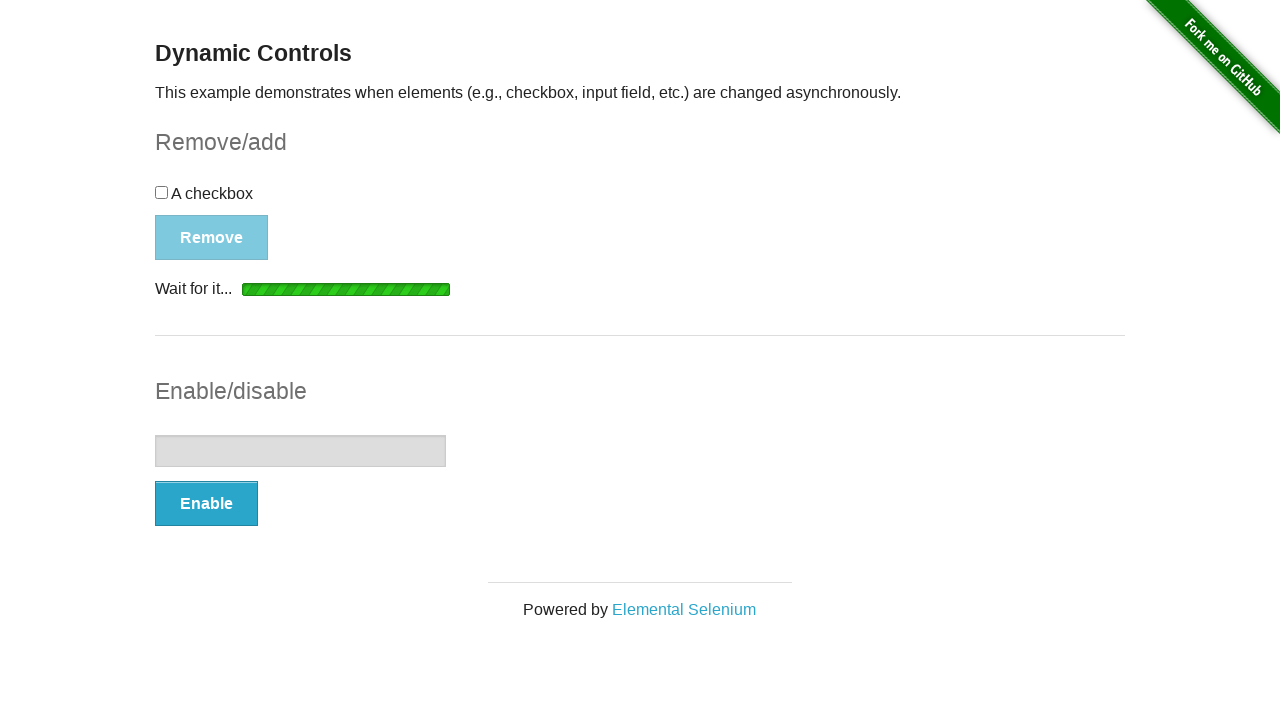

Verified checkbox was detached from DOM
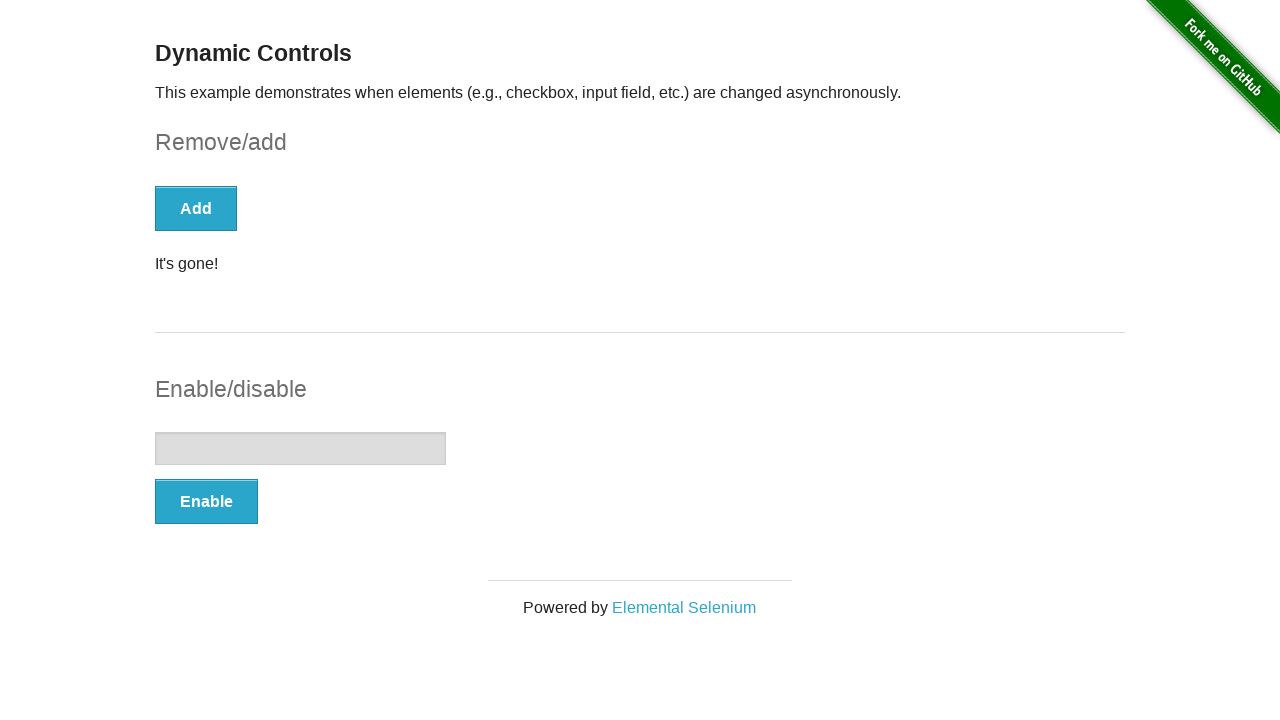

Clicked Add button to re-add checkbox to DOM at (196, 208) on xpath=//button[contains(text(), 'Add')]
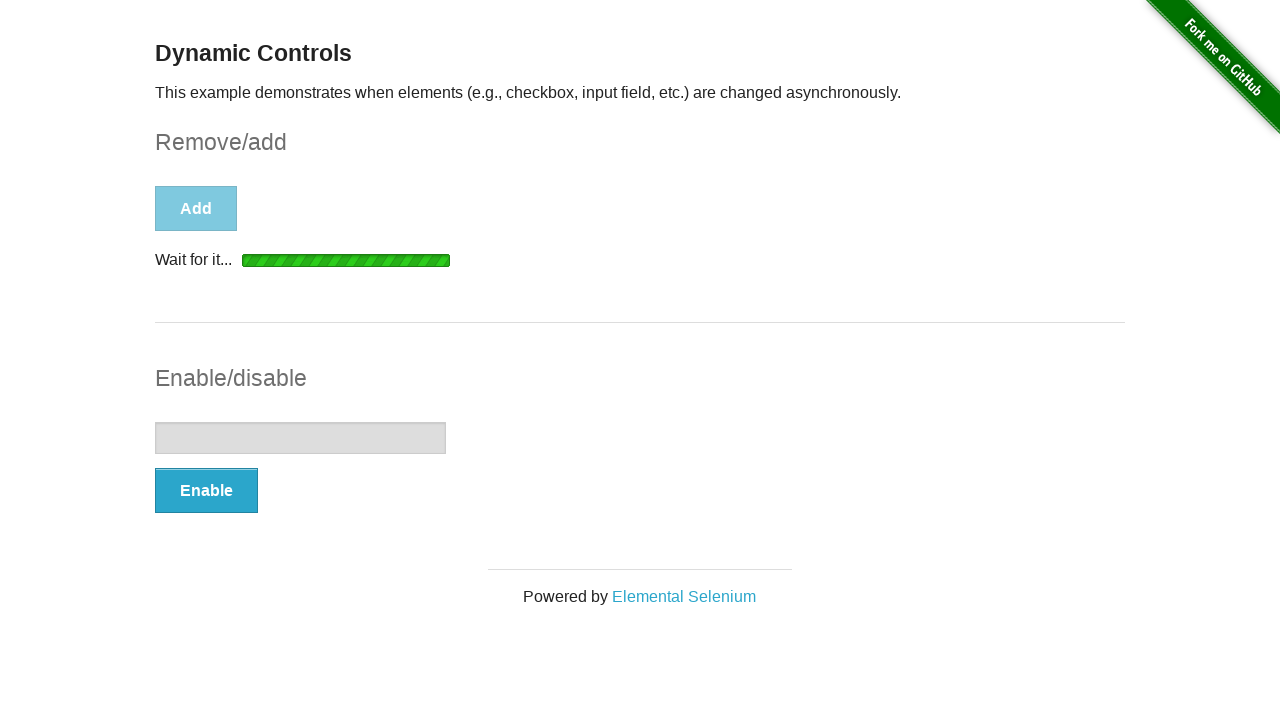

Verified checkbox is visible after being re-added to DOM
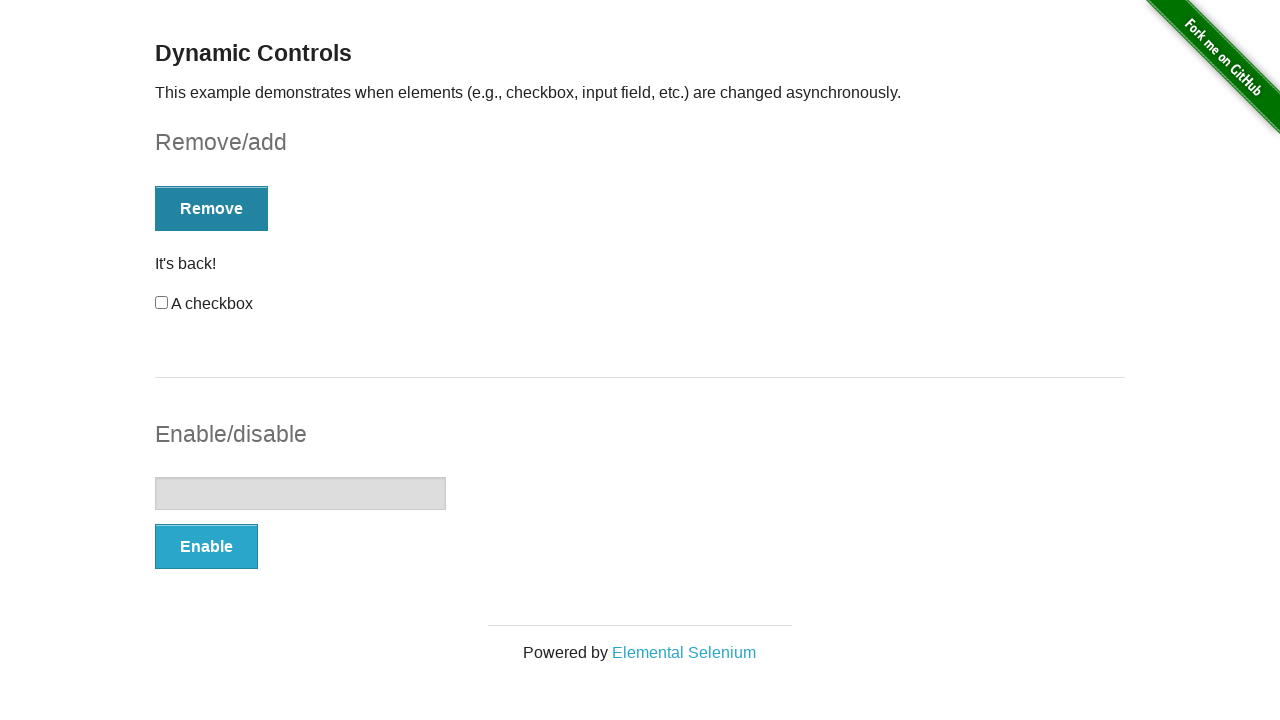

Asserted that checkbox element is visible
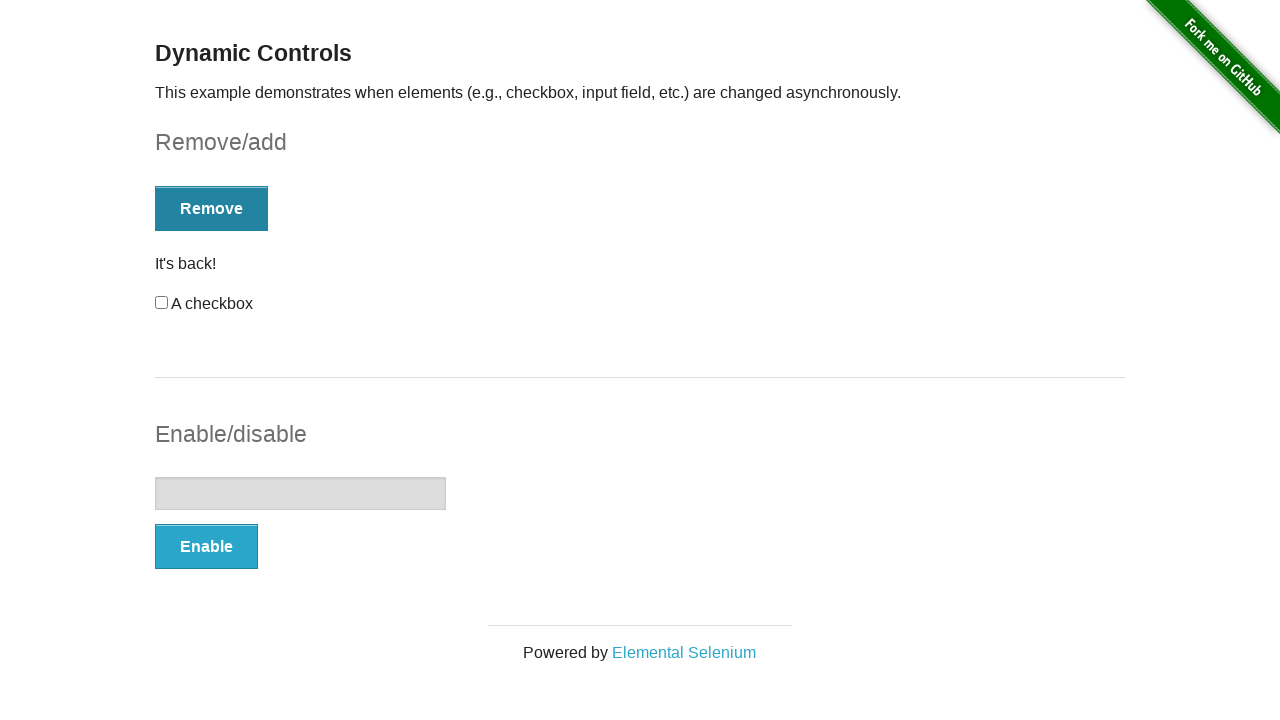

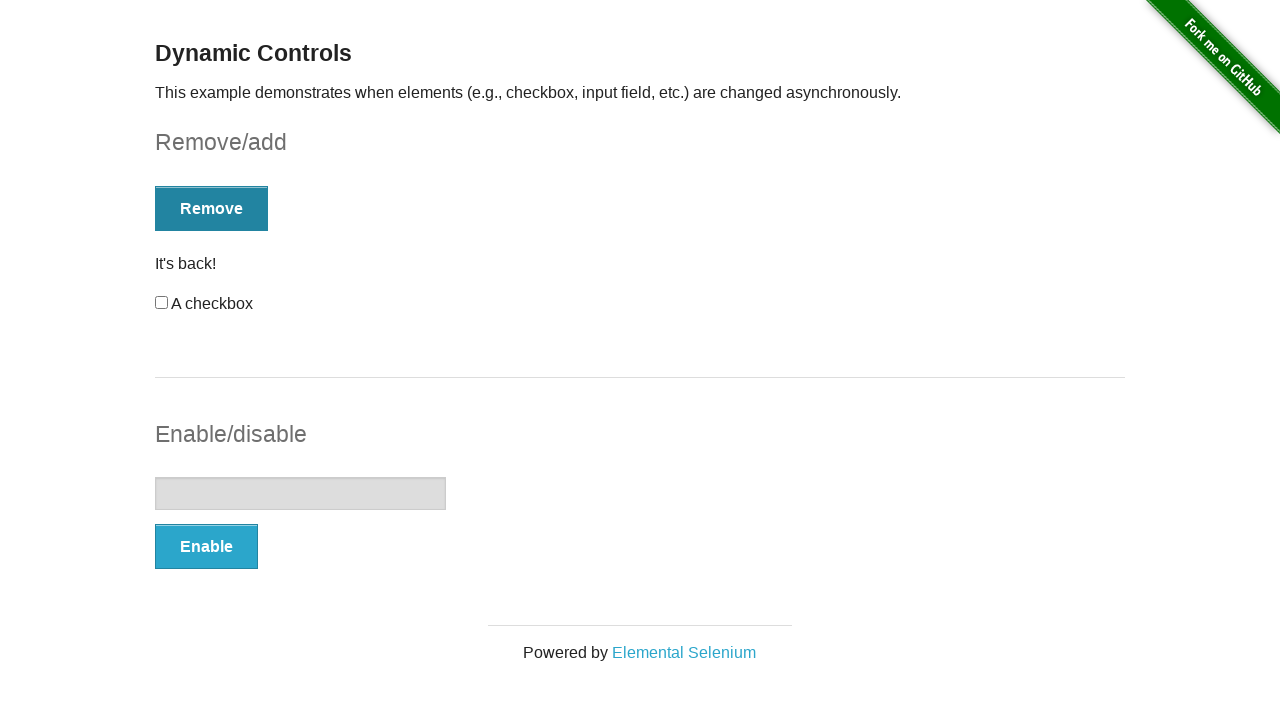